Tests geolocation emulation by setting coordinates to California (36.778259, -119.417931) and verifying the location detection page loads.

Starting URL: https://my-location.org/

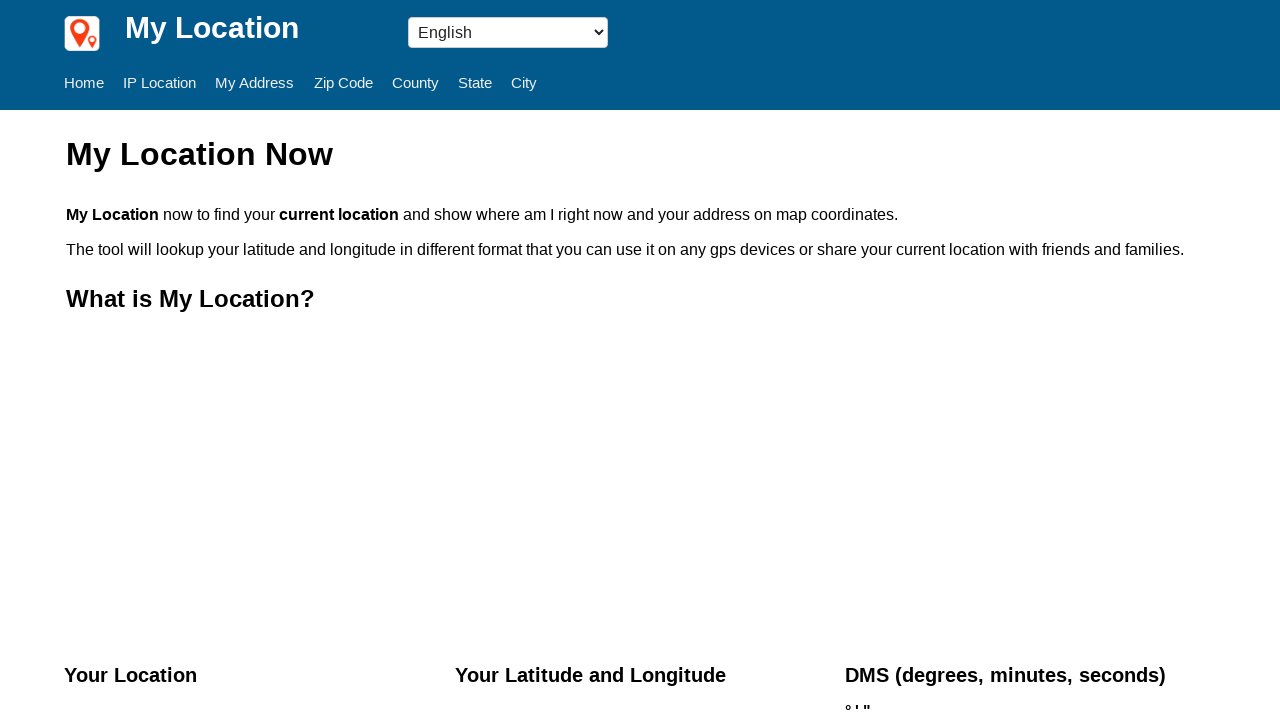

Set geolocation to California coordinates (36.778259, -119.417931)
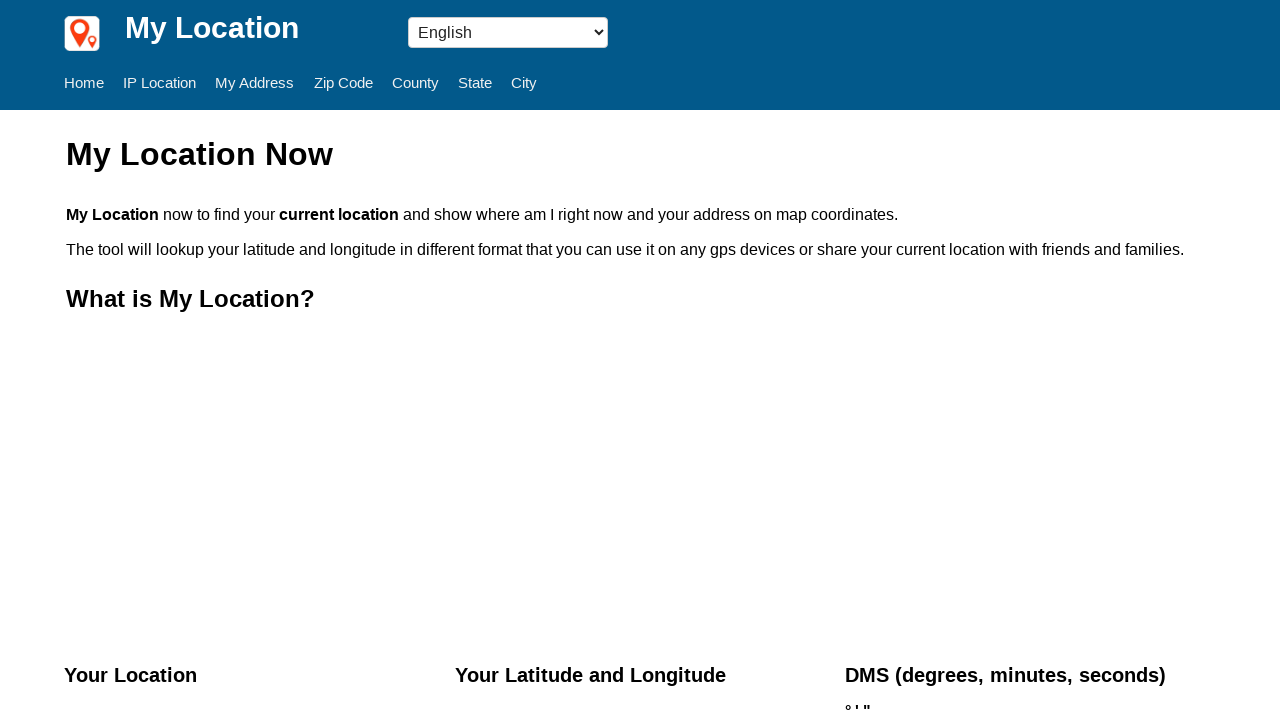

Granted geolocation permissions to context
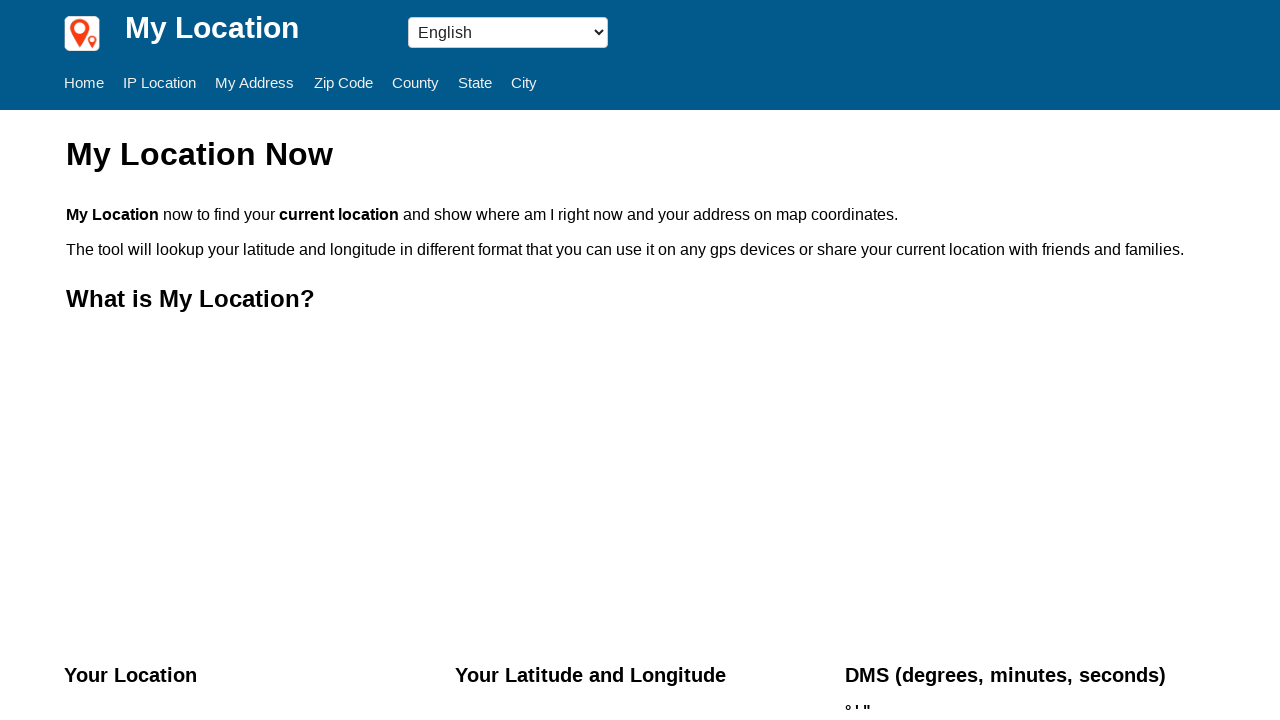

Reloaded page to apply geolocation settings
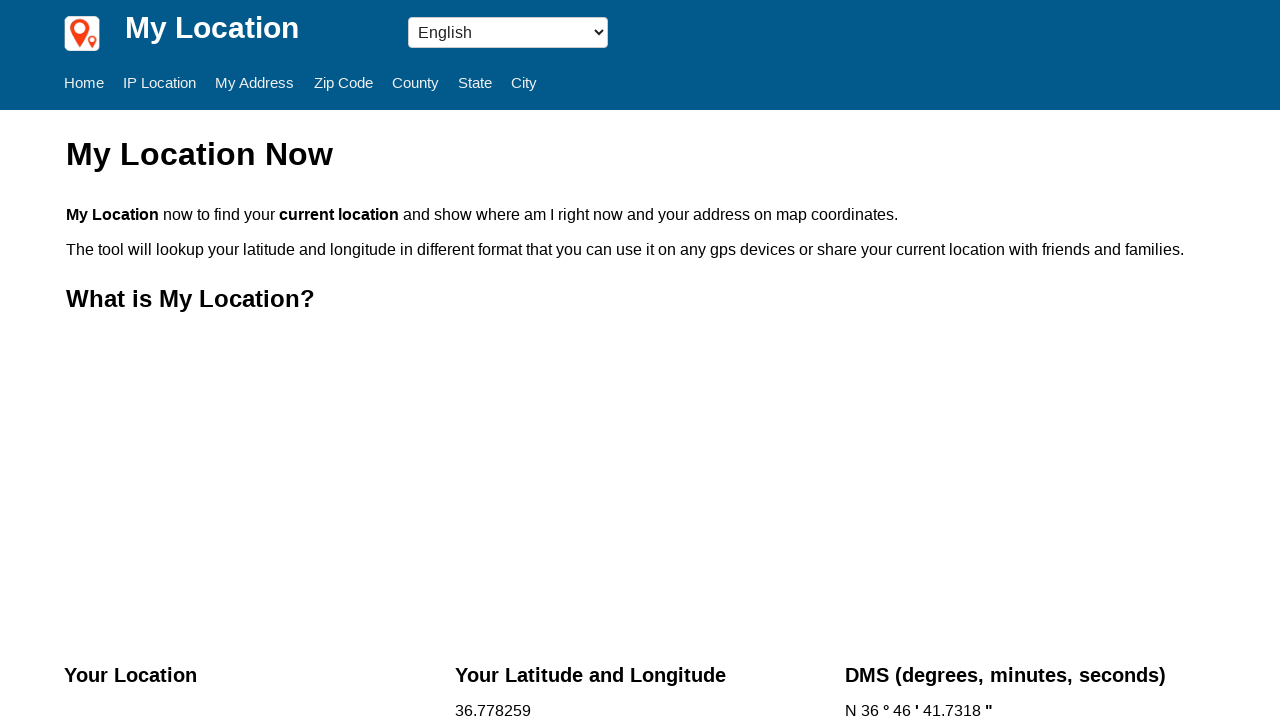

Page finished loading with networkidle state - location detection complete
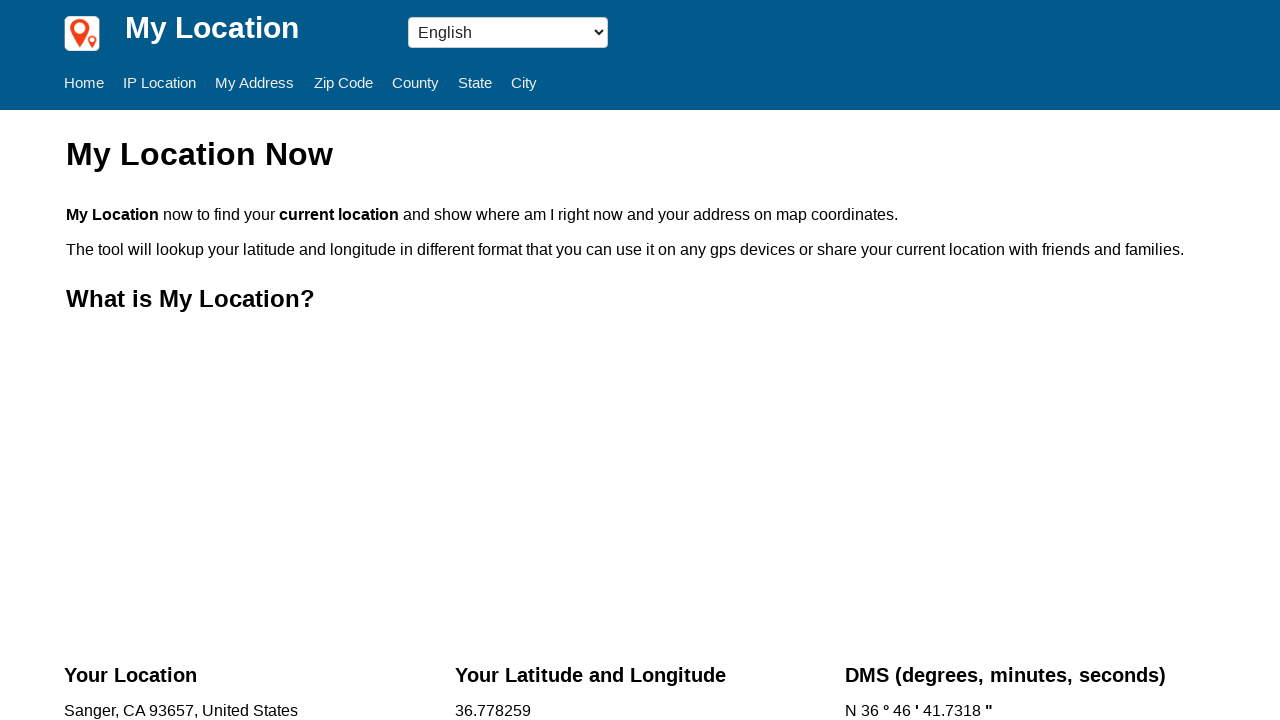

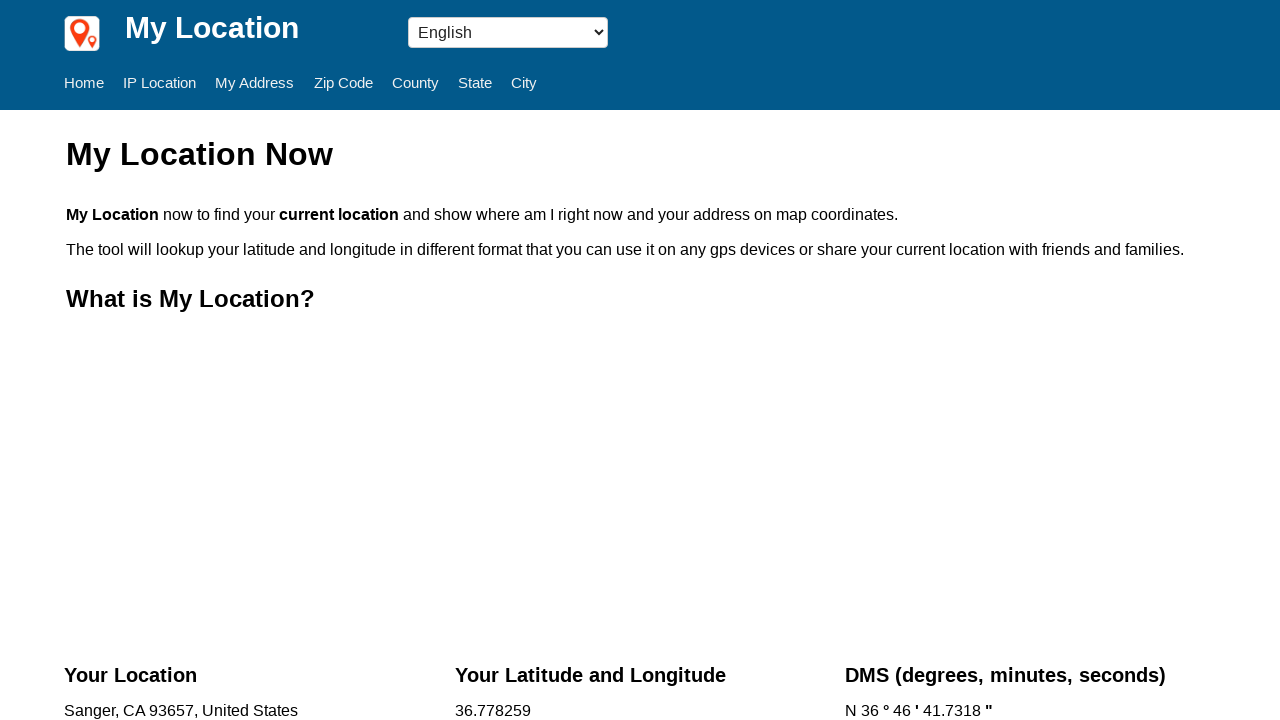